Tests double-click functionality by performing a double-click action on a button element

Starting URL: https://selenium08.blogspot.com/2019/11/double-click.html

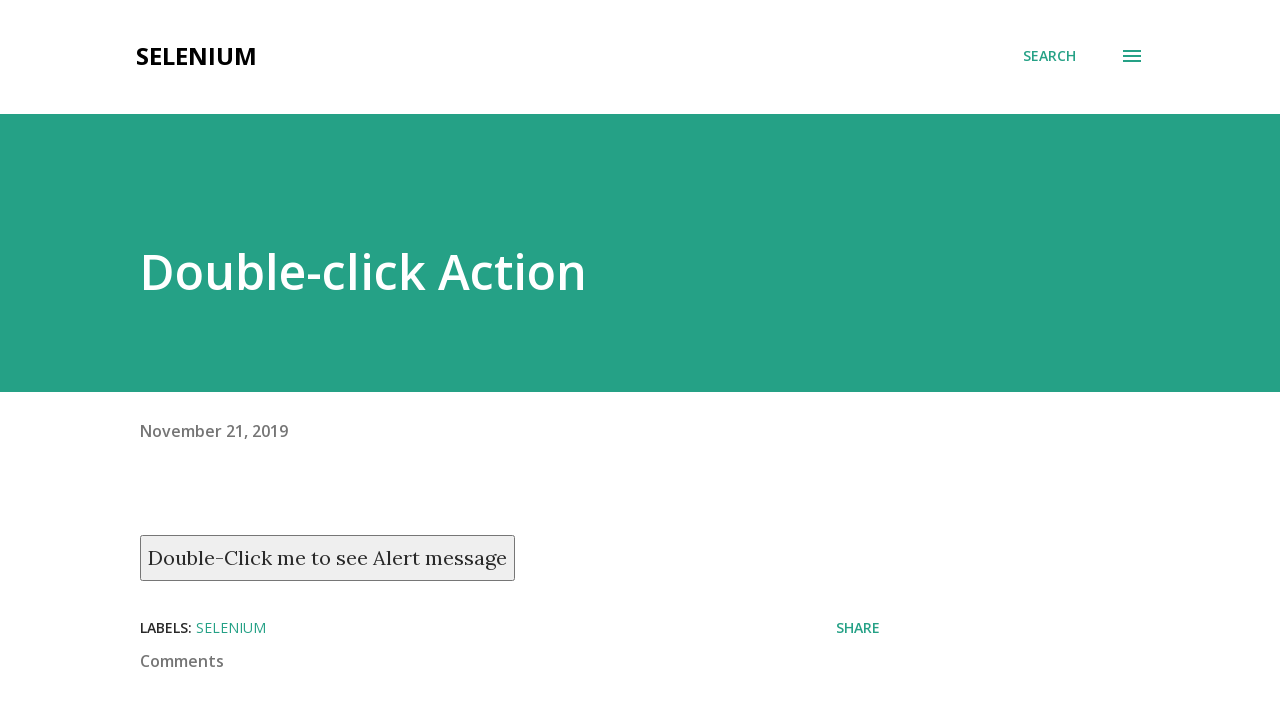

Located double-click button element with ondblclick='myFunction()' attribute
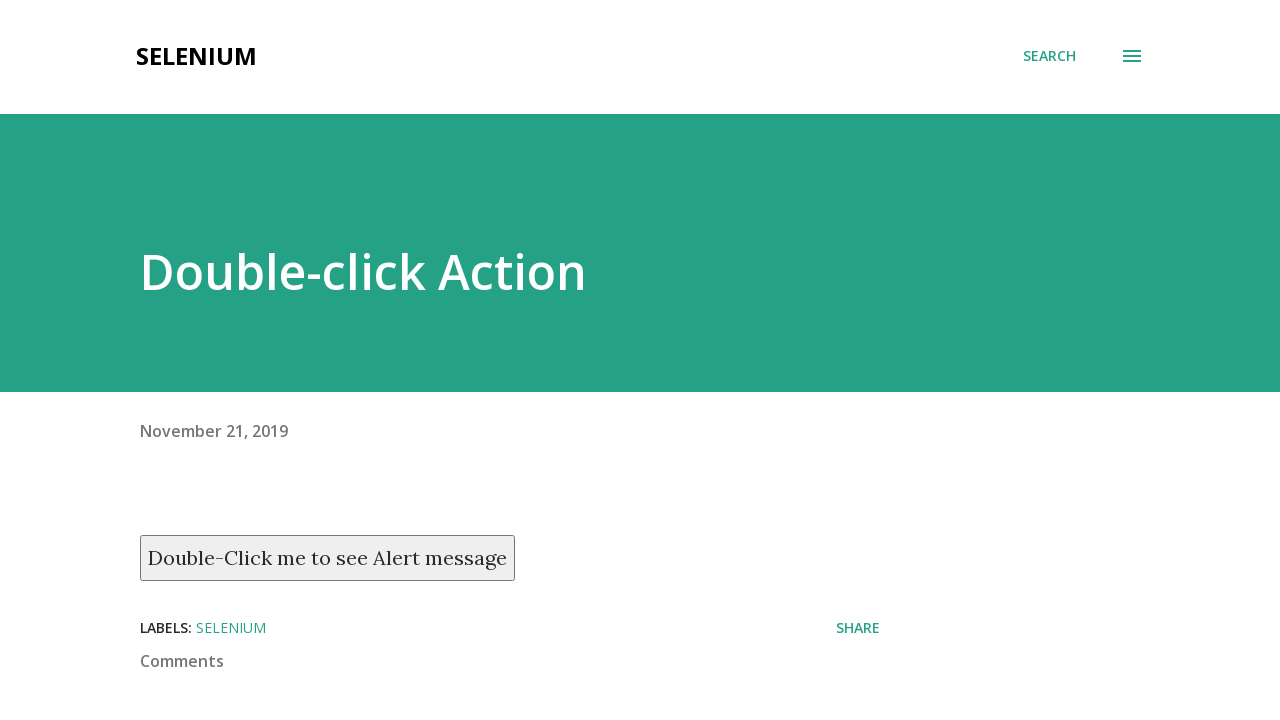

Performed double-click action on the button at (328, 558) on [ondblclick='myFunction()']
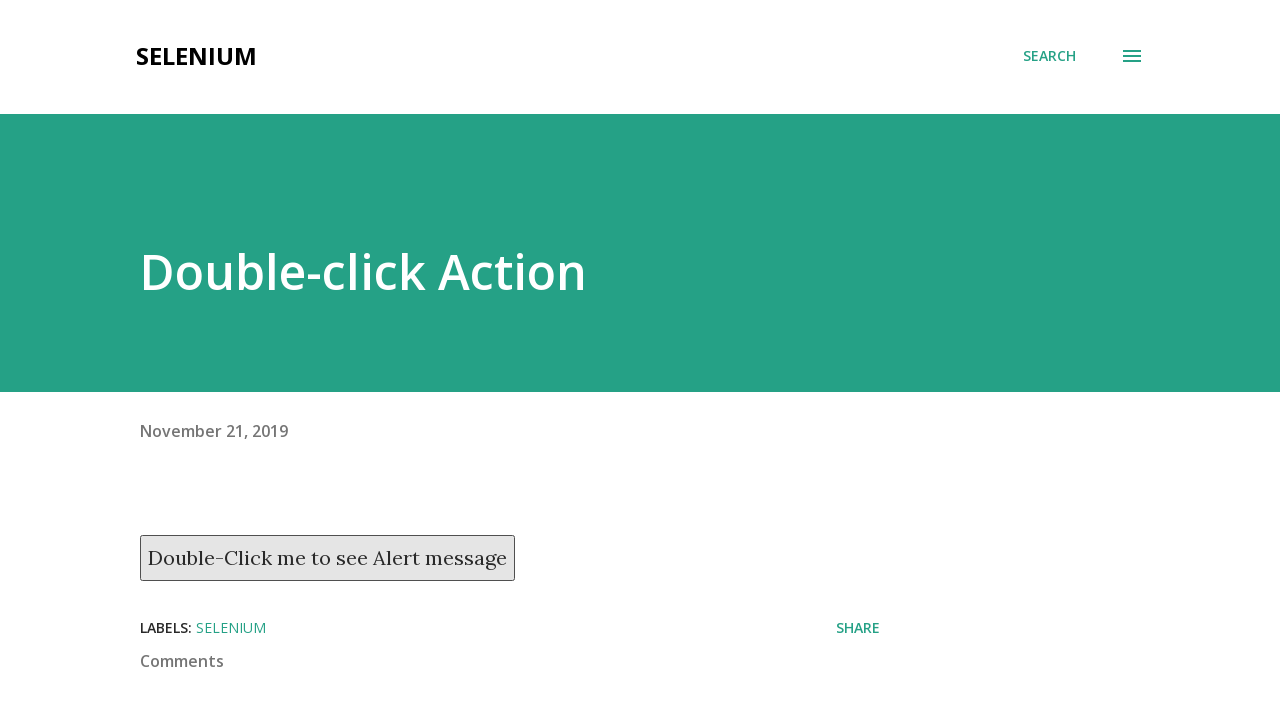

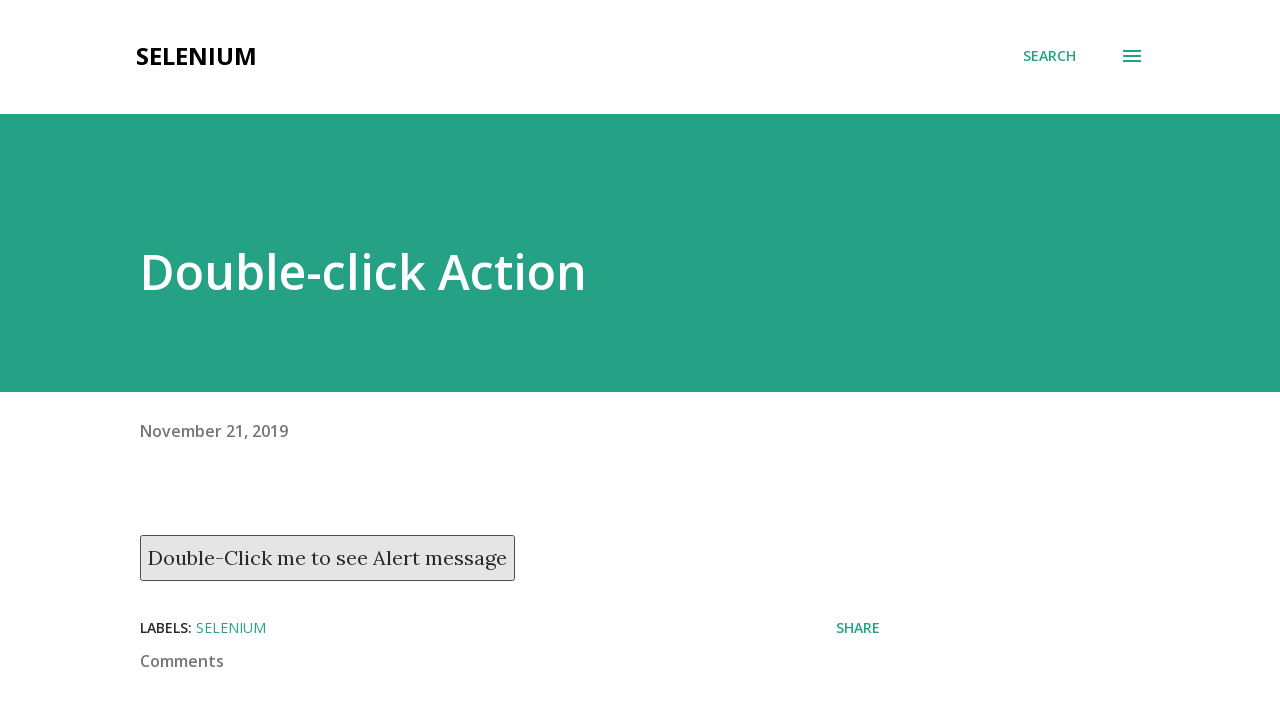